Fills first name and job title fields and submits the form

Starting URL: http://formy-project.herokuapp.com/form

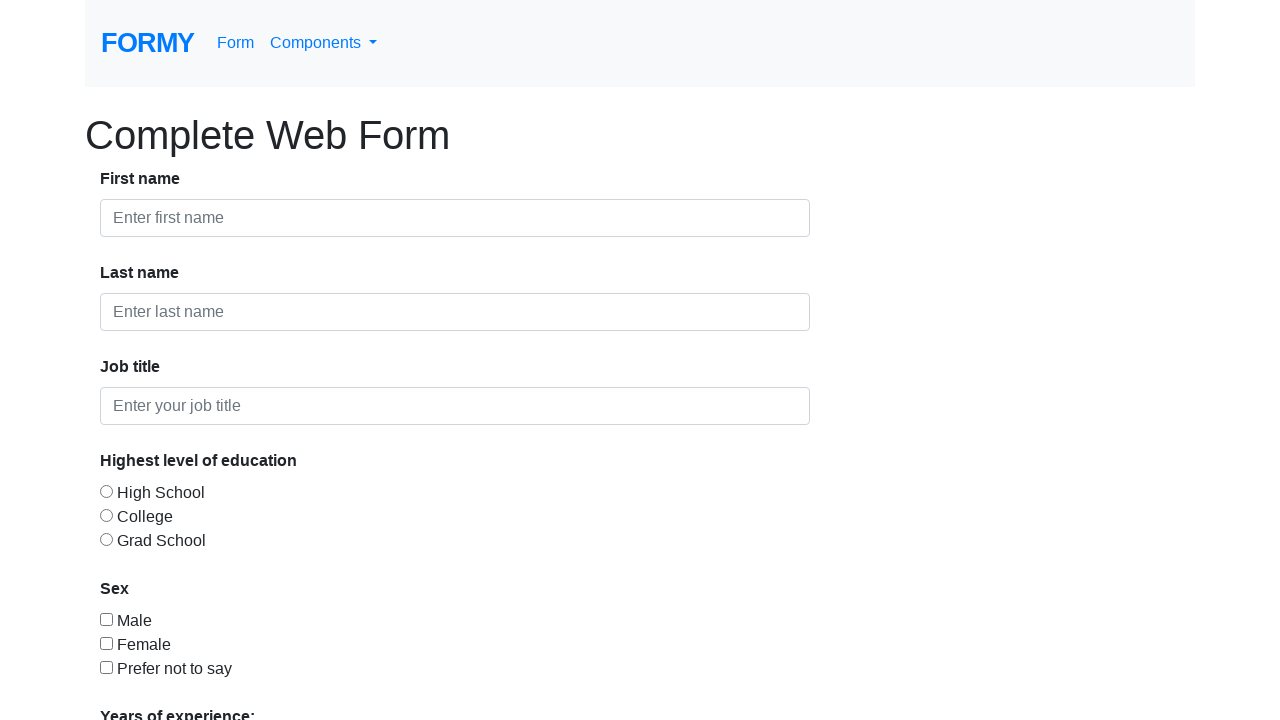

Filled first name field with 'Mohamad' on #first-name
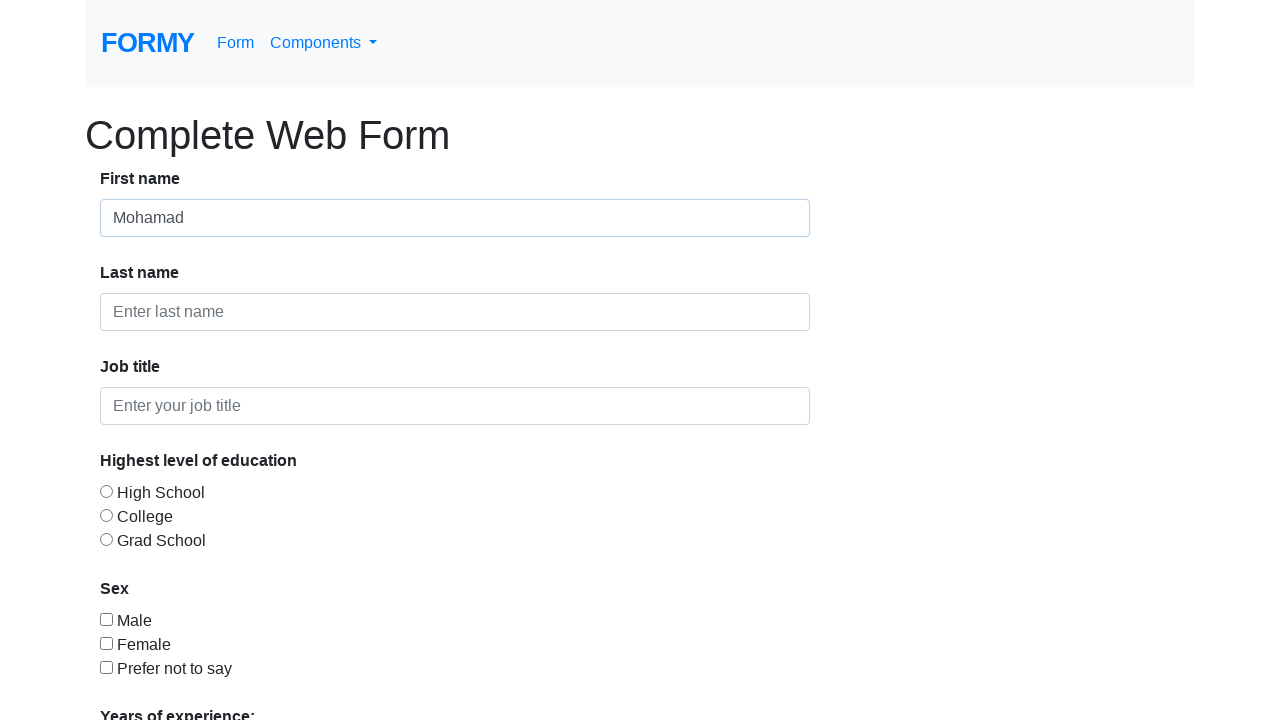

Filled job title field with 'Engineer' on #job-title
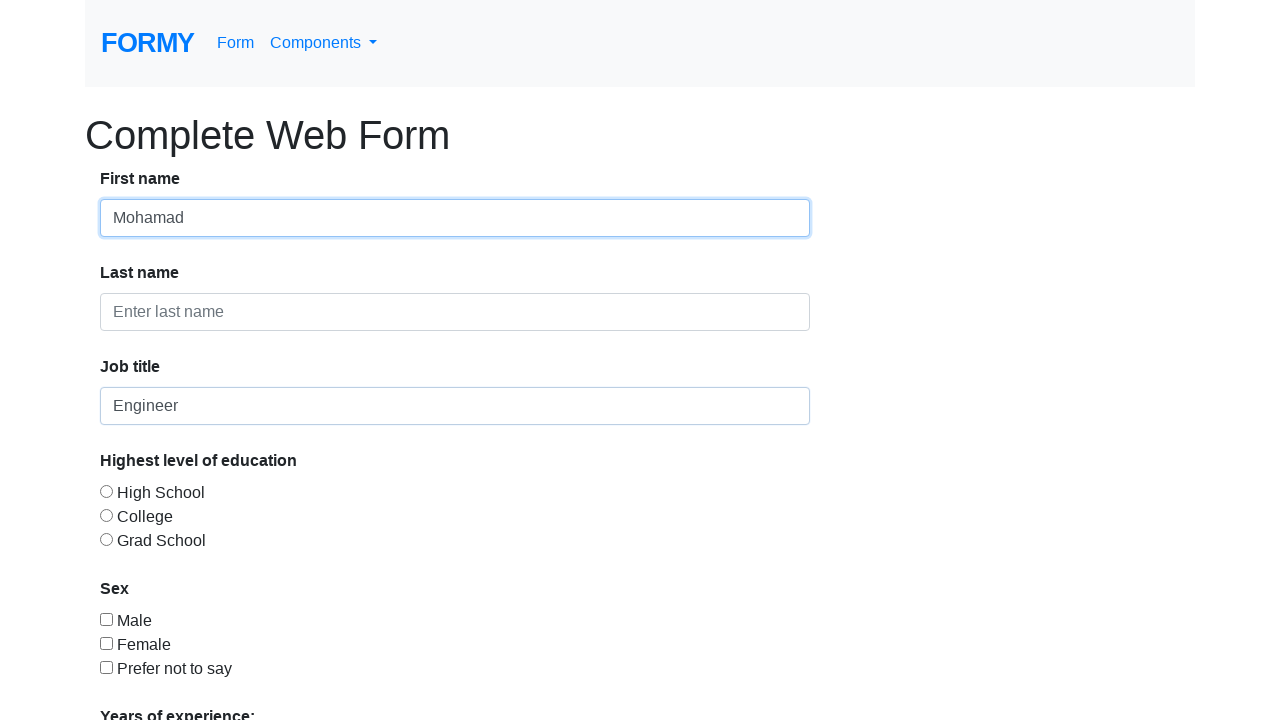

Clicked on first name field at (455, 218) on #first-name
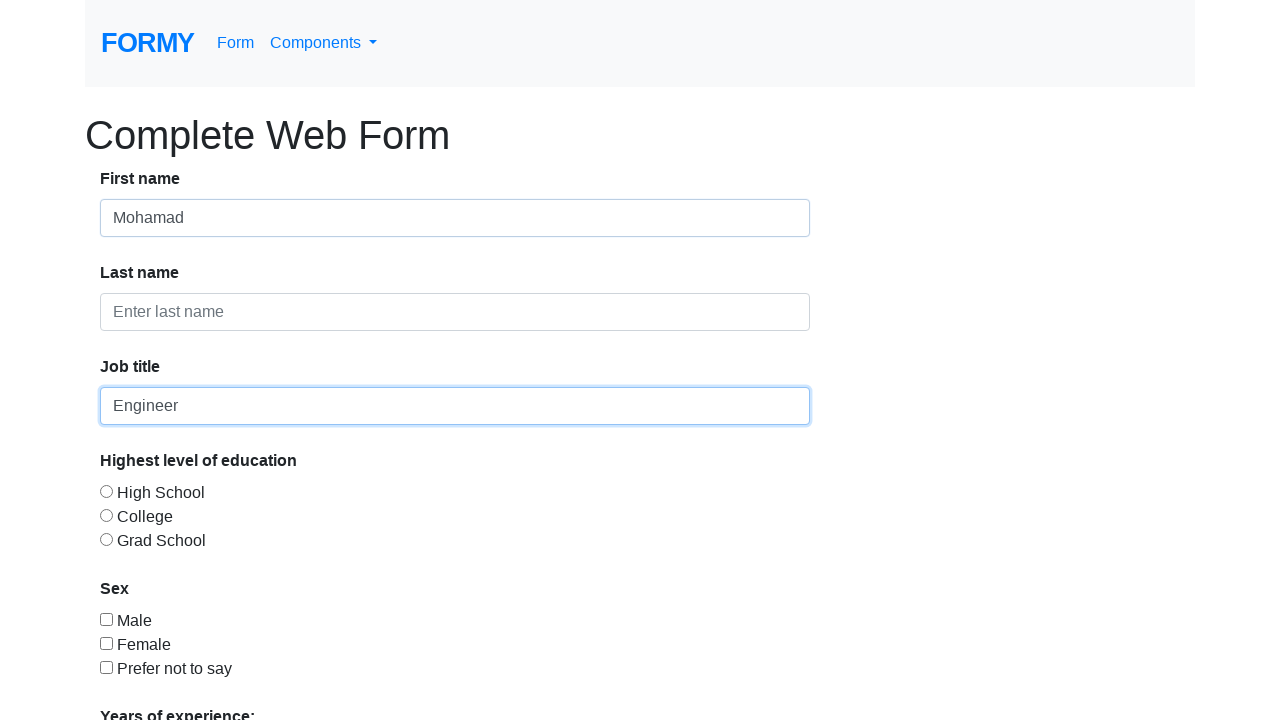

Clicked on job title field at (455, 406) on #job-title
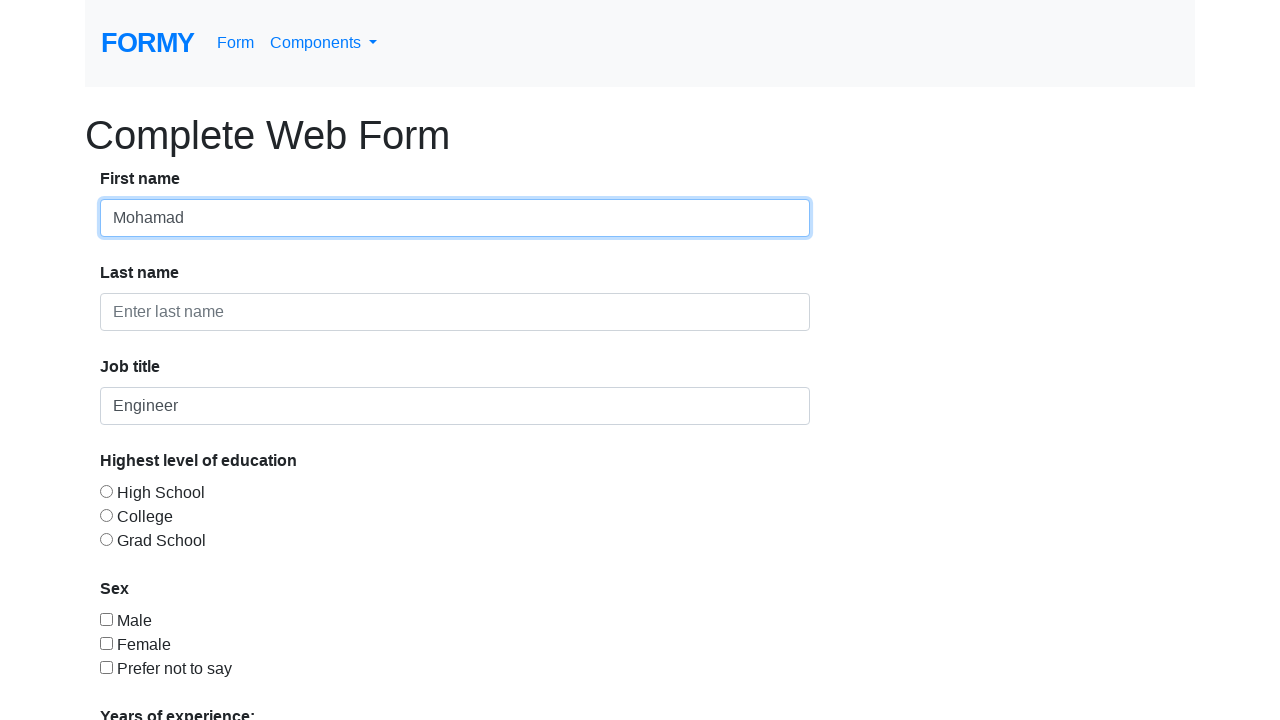

Clicked submit button to submit the form at (148, 680) on xpath=/html/body/div/form/div/div[8]/a
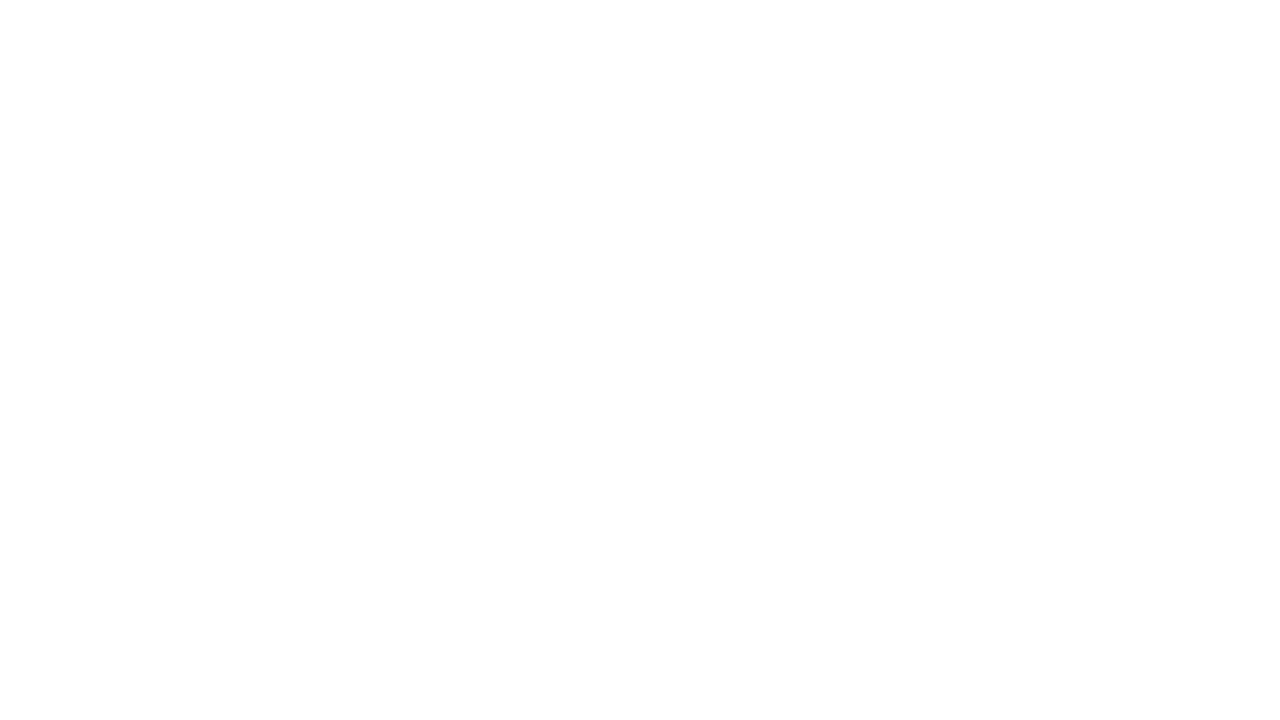

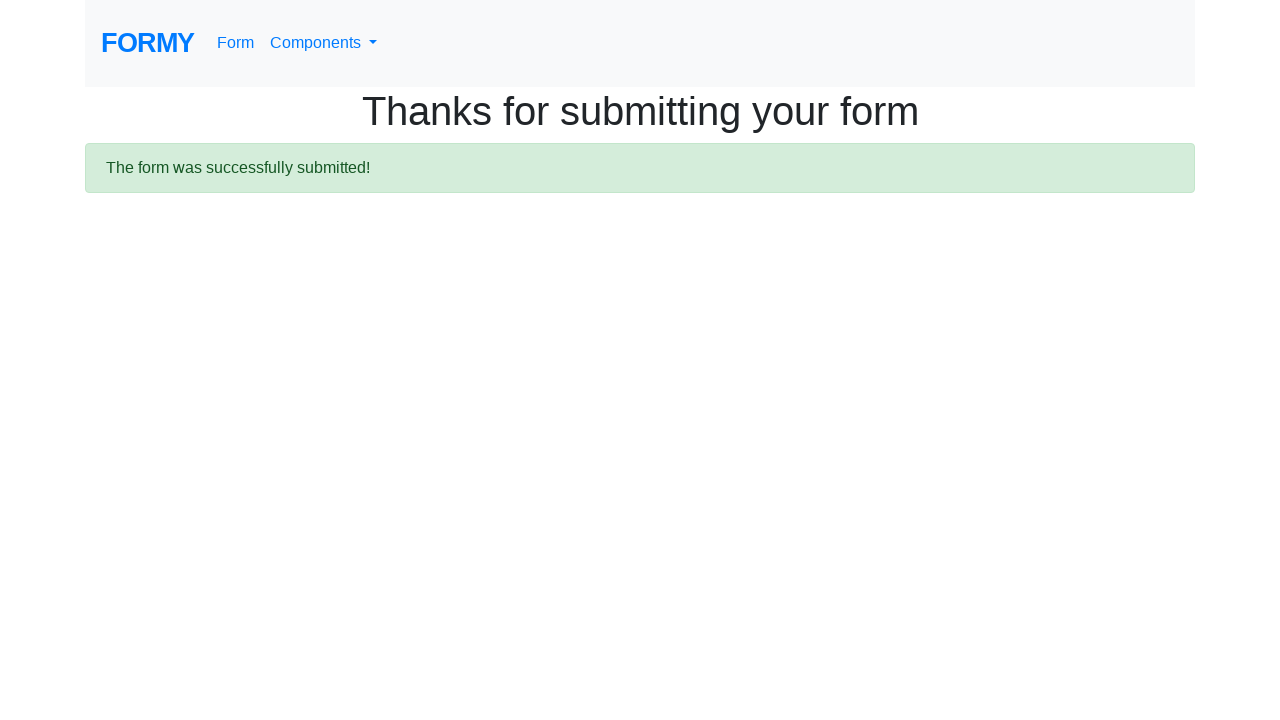